Tests a math quiz form by reading two numbers from the page, calculating their sum, selecting the correct answer from a dropdown menu, and submitting the form.

Starting URL: http://suninjuly.github.io/selects2.html

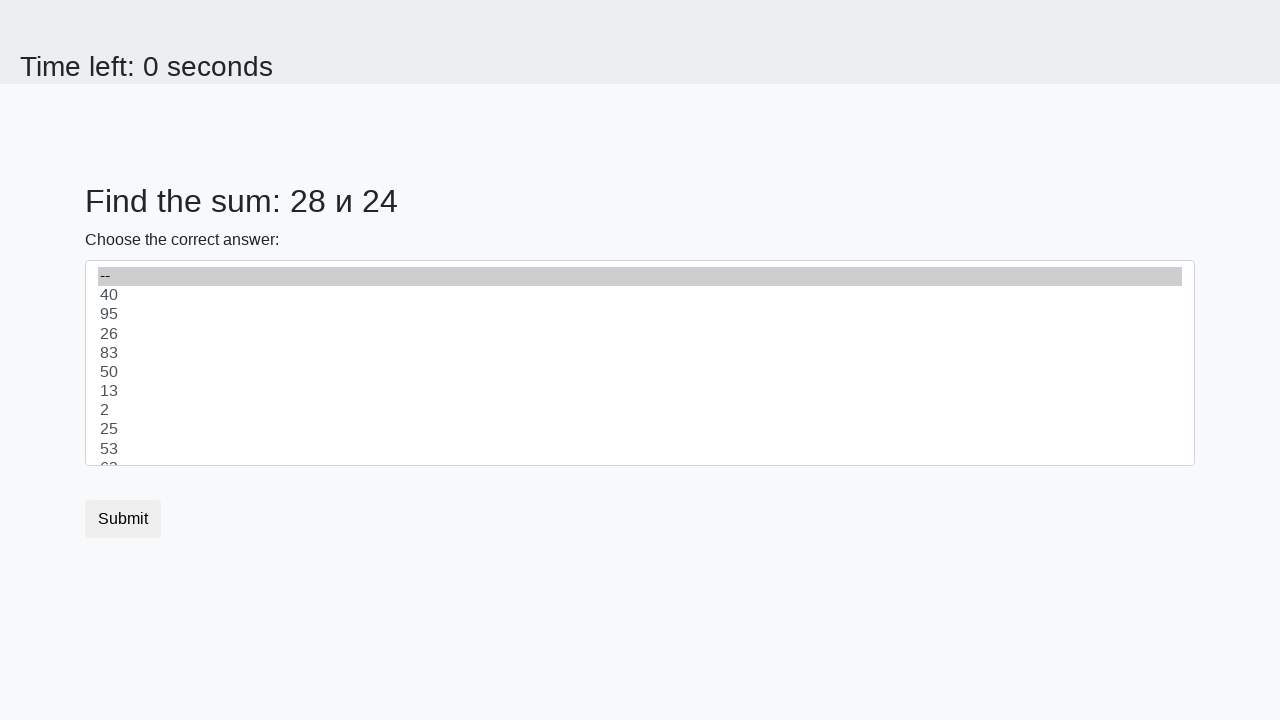

Retrieved first number from #num1 element
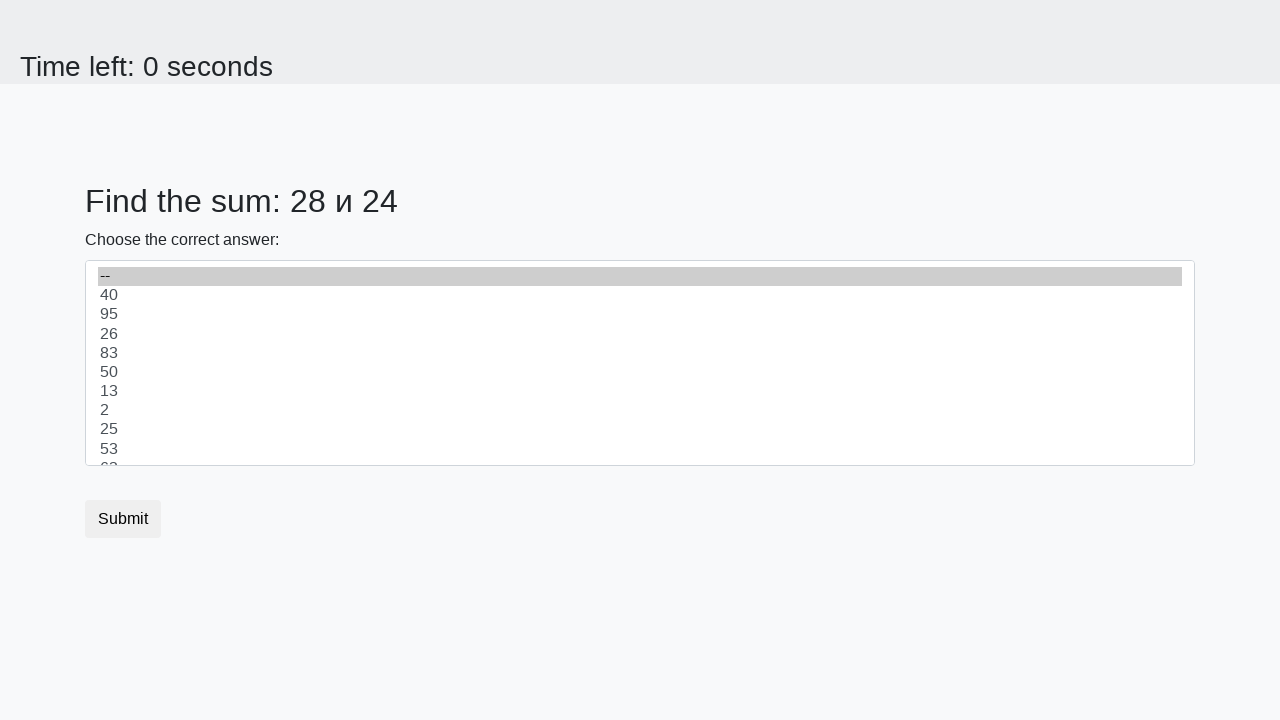

Retrieved second number from #num2 element
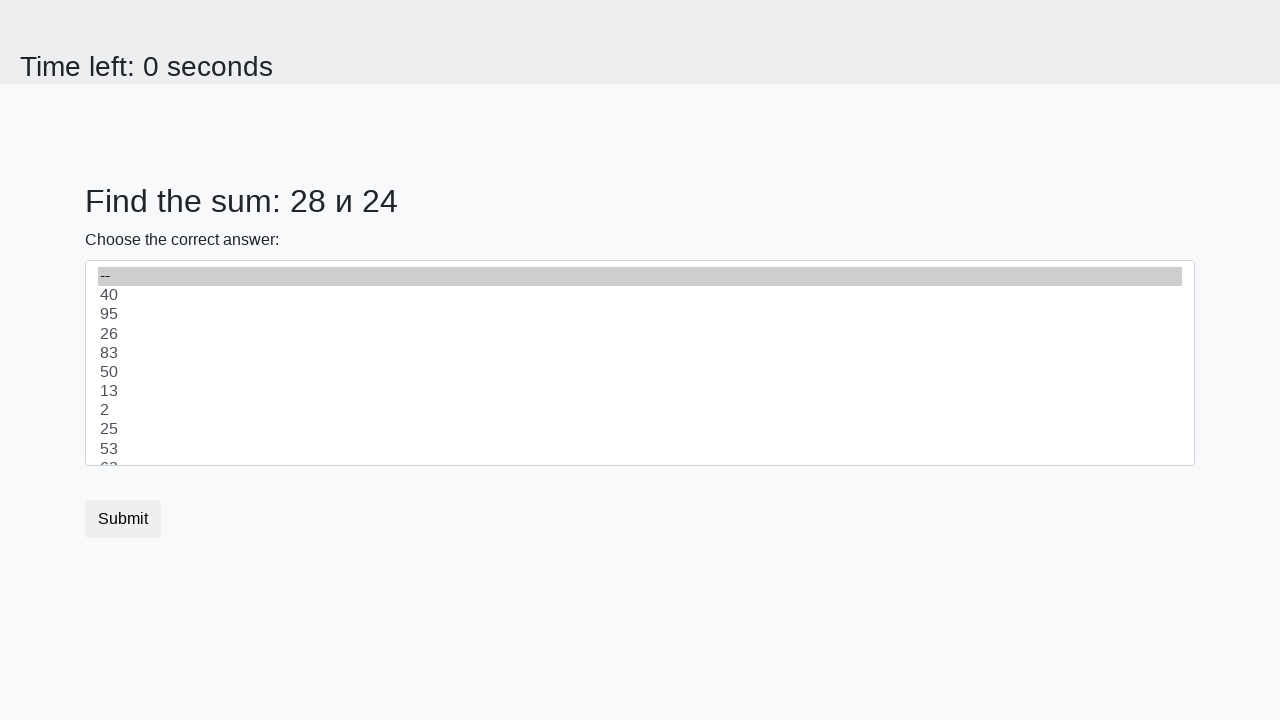

Calculated sum: 28 + 24 = 52
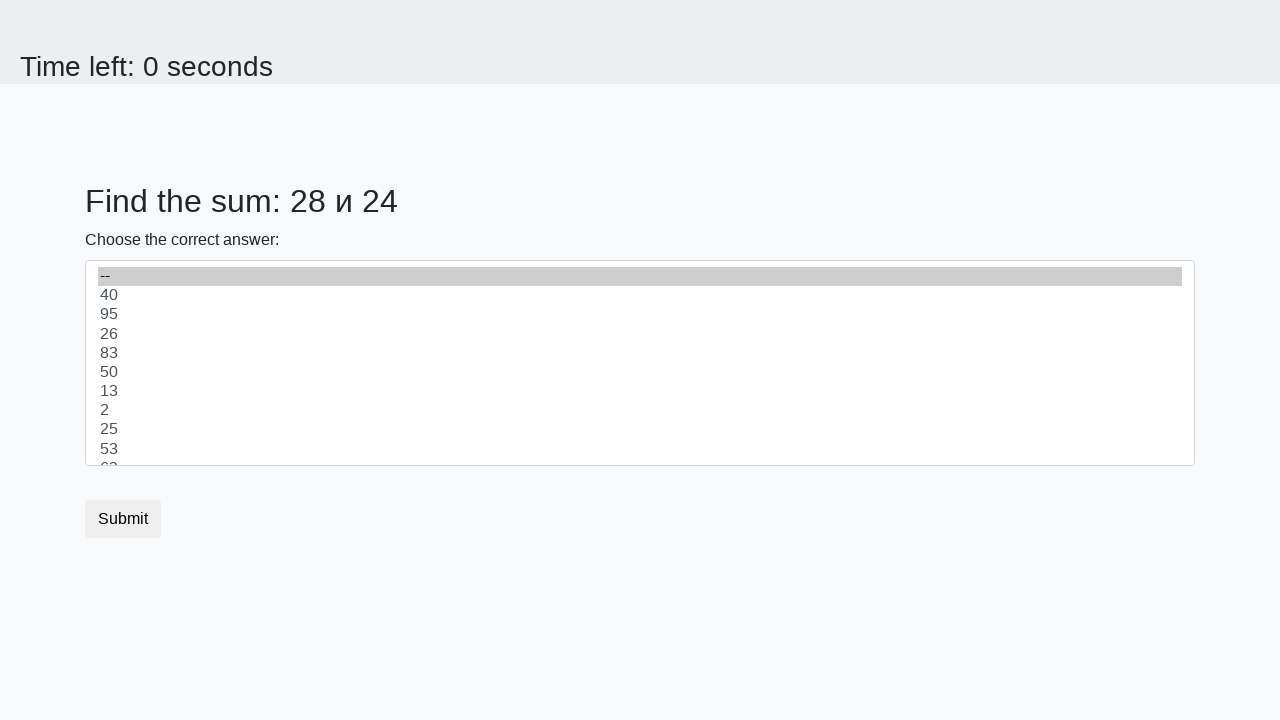

Selected calculated result '52' from dropdown menu on select
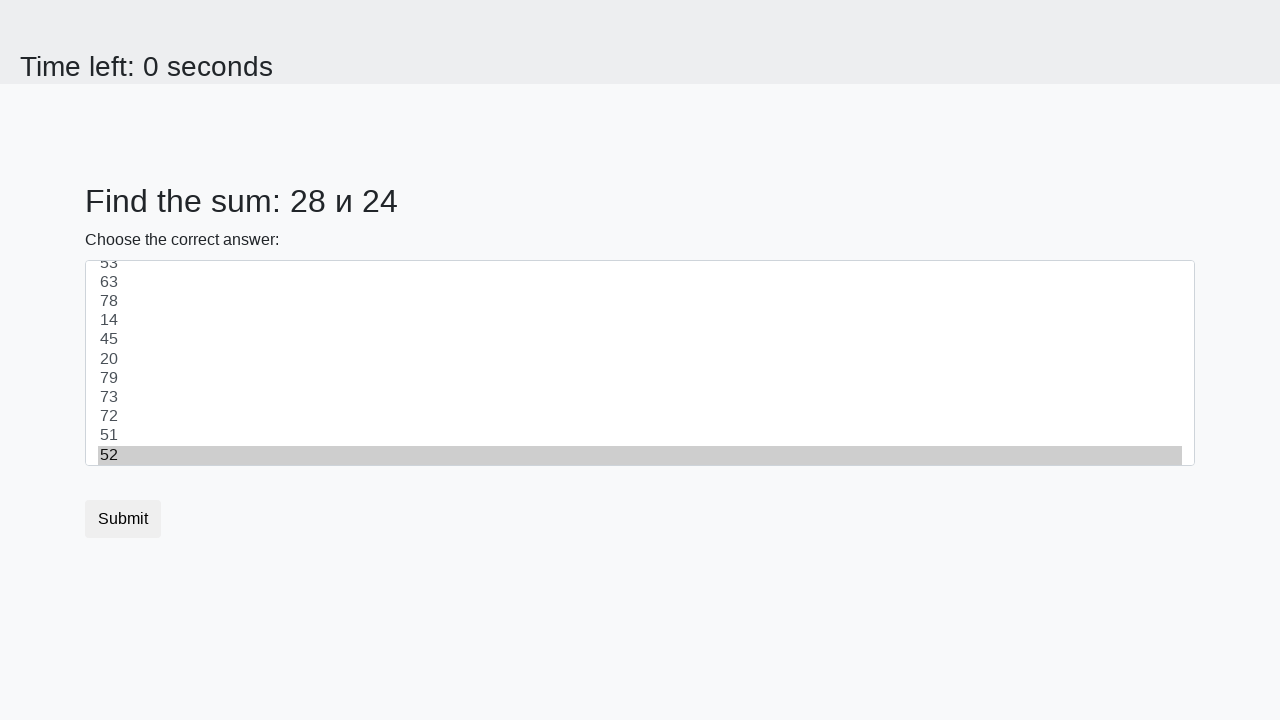

Clicked submit button to submit the form at (123, 519) on button.btn
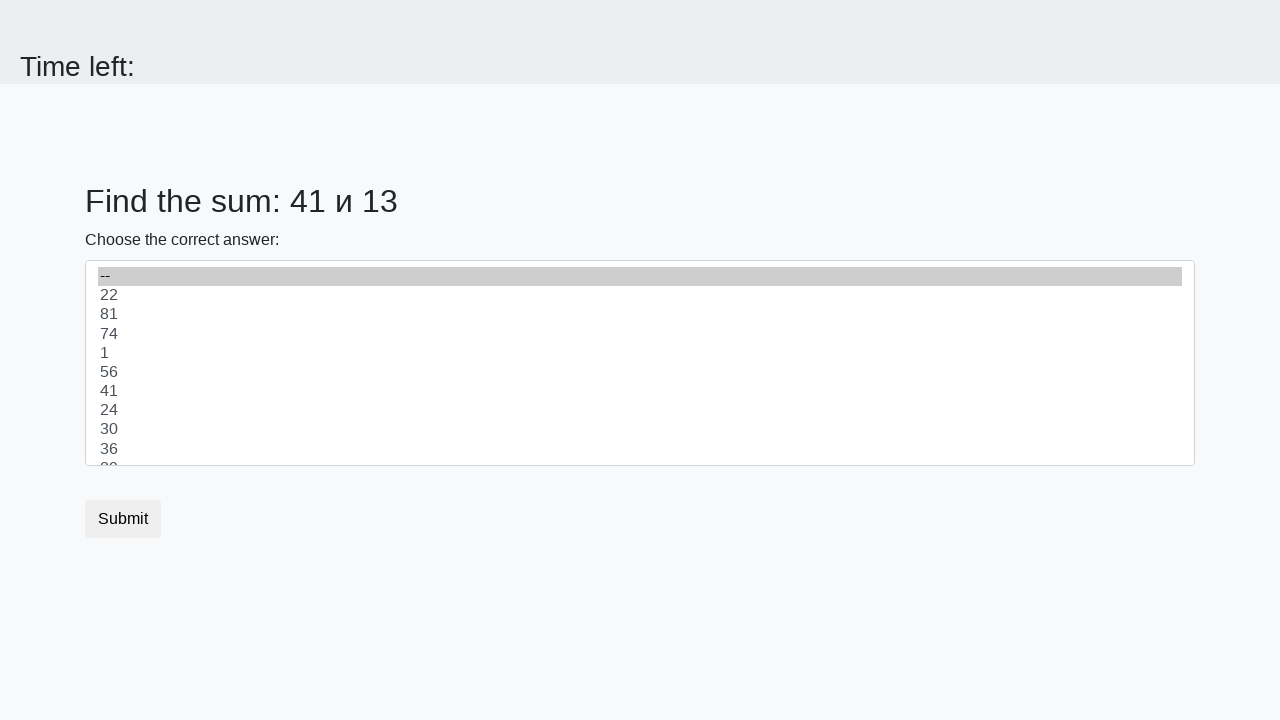

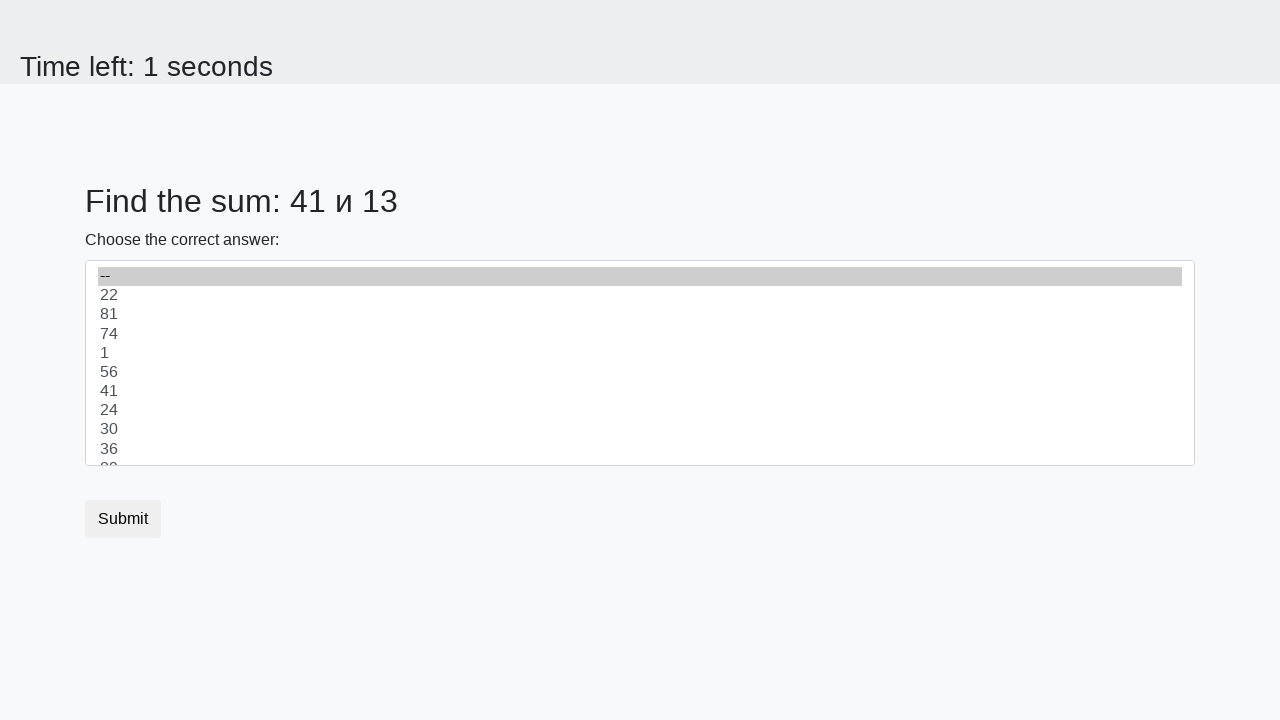